Tests the large modal dialog by clicking the button to open it, verifying the modal text content, and then closing the modal.

Starting URL: https://demoqa.com/modal-dialogs

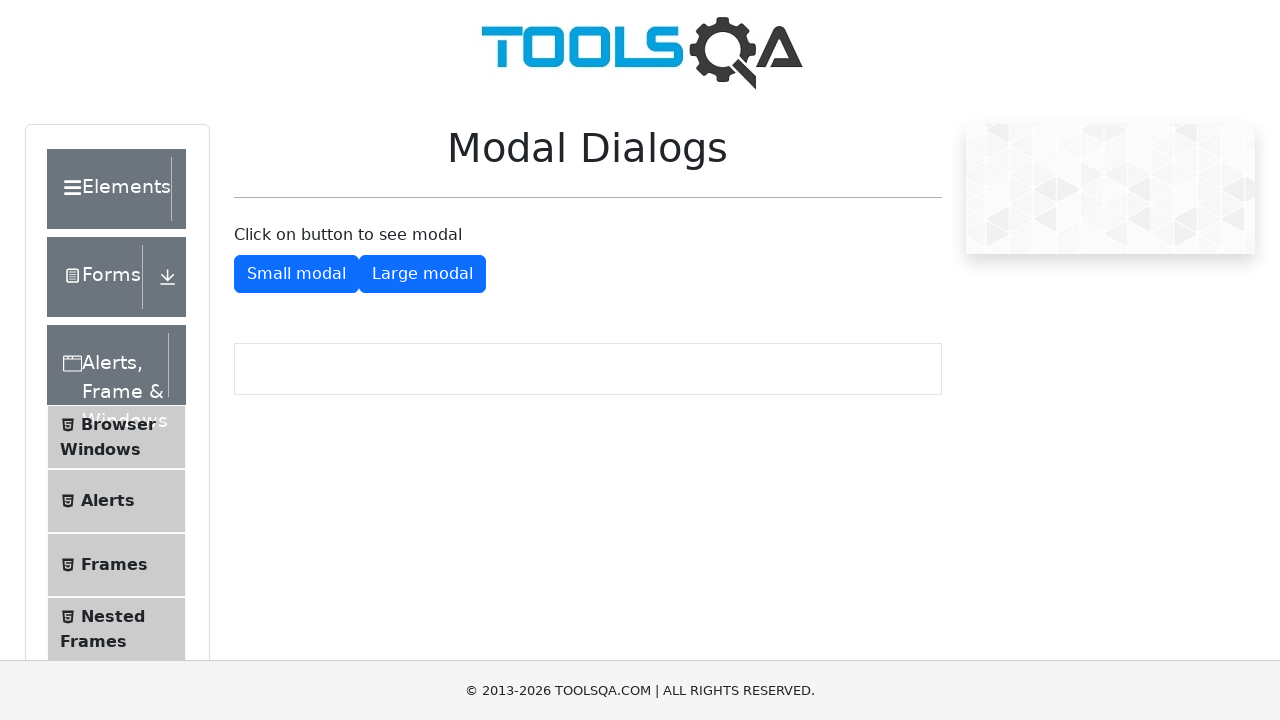

Clicked button to open large modal dialog at (422, 274) on #showLargeModal
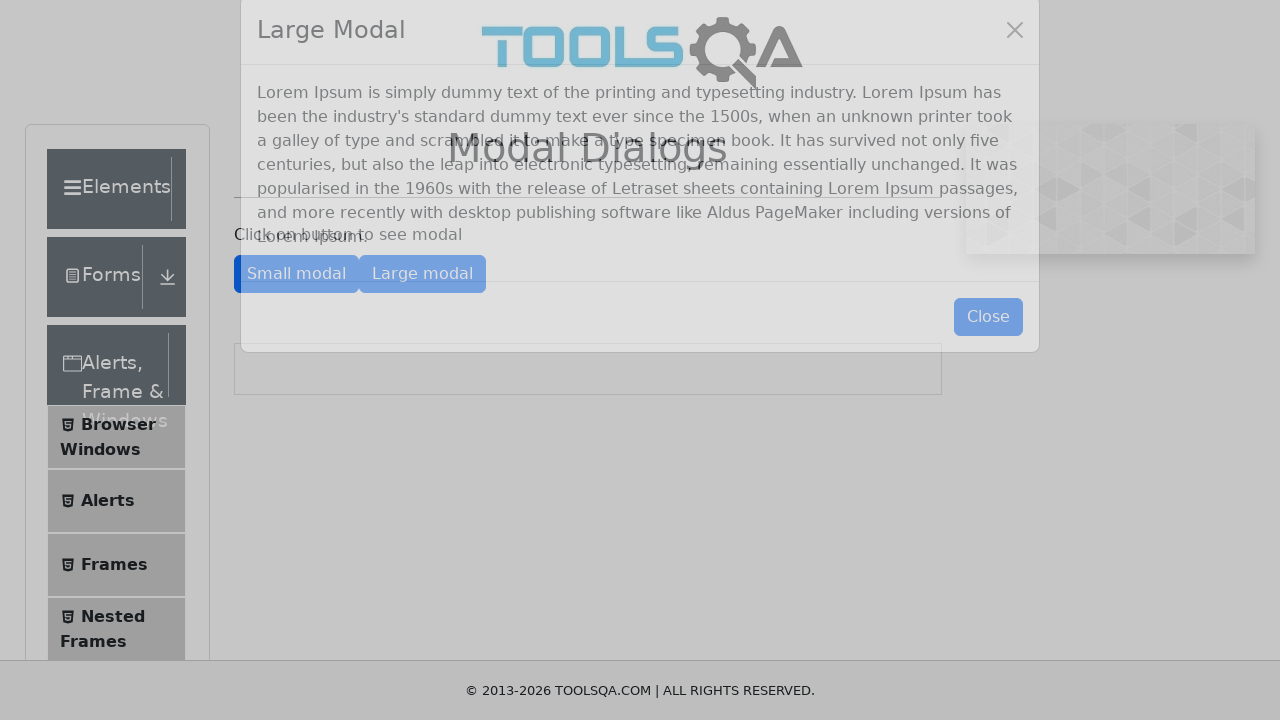

Large modal appeared and modal body text is visible
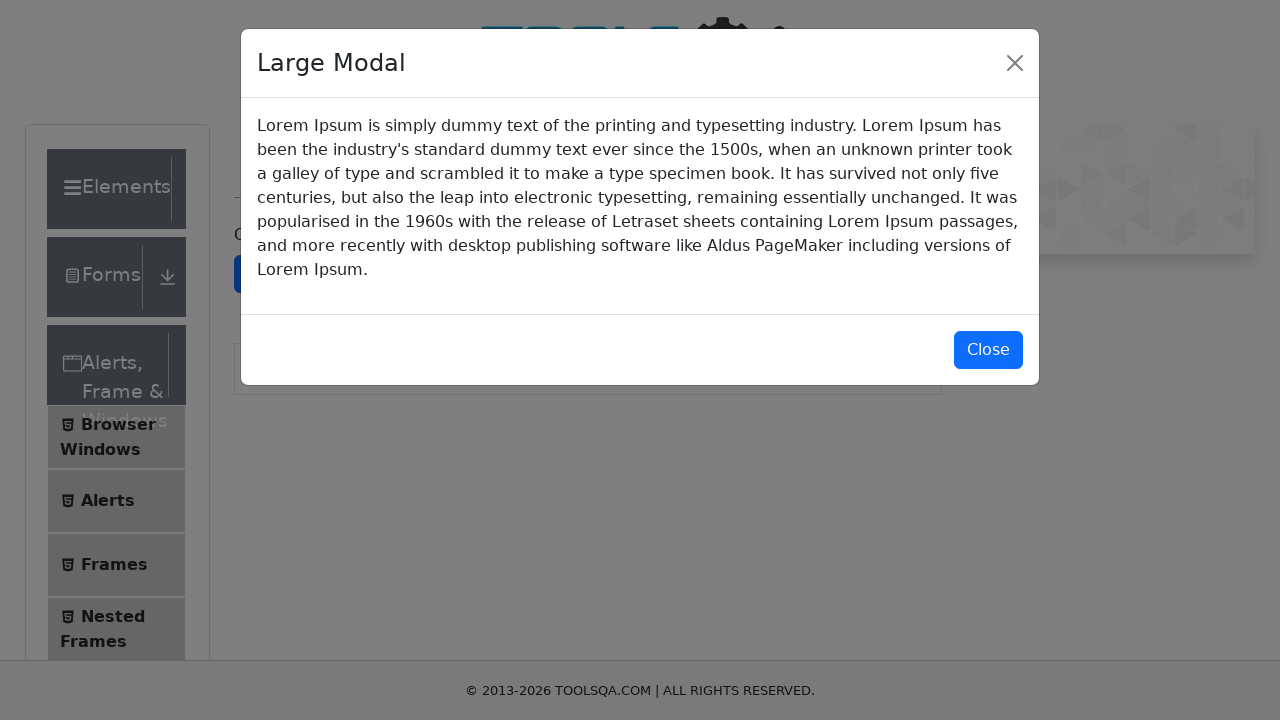

Verified modal text content matches expected Lorem Ipsum text
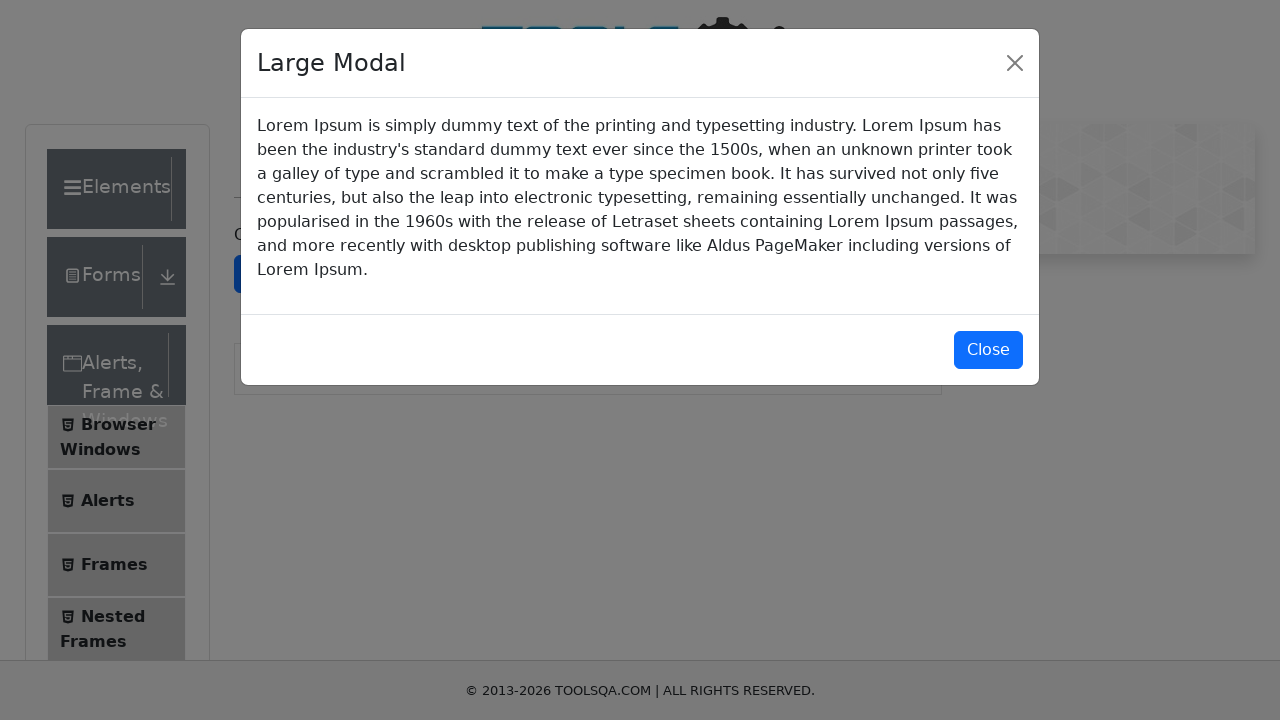

Clicked button to close large modal dialog at (988, 350) on #closeLargeModal
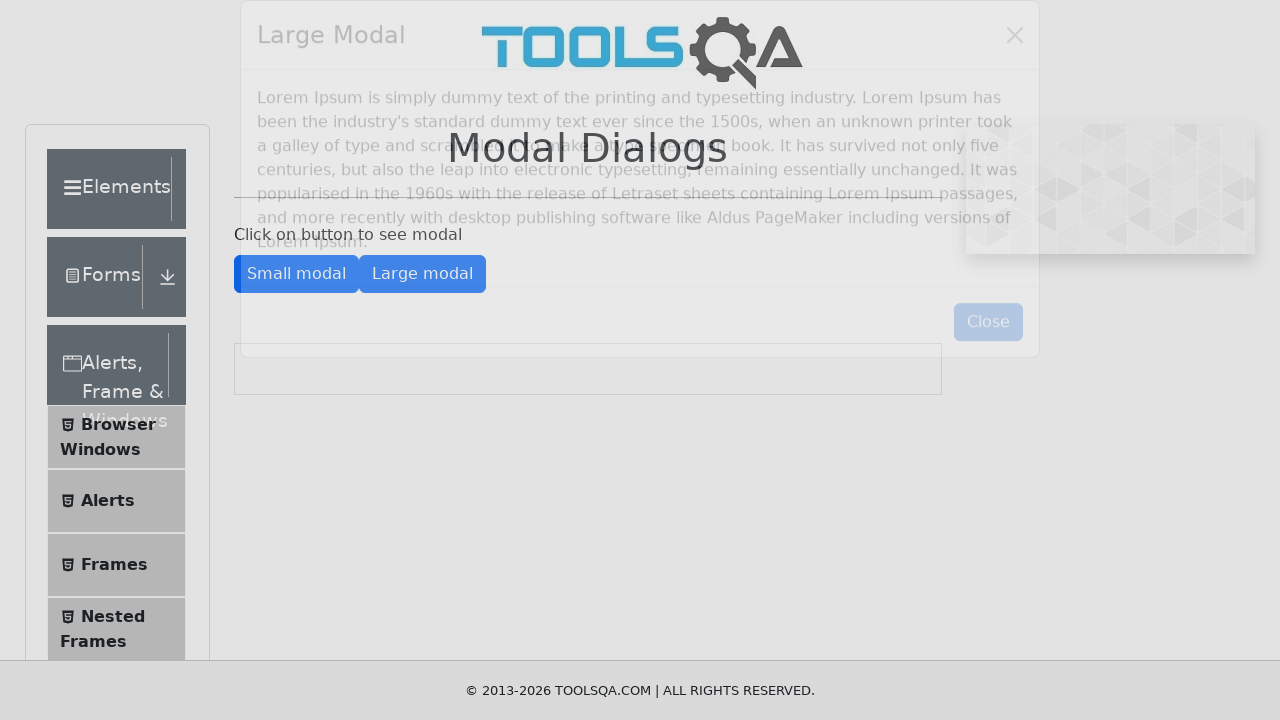

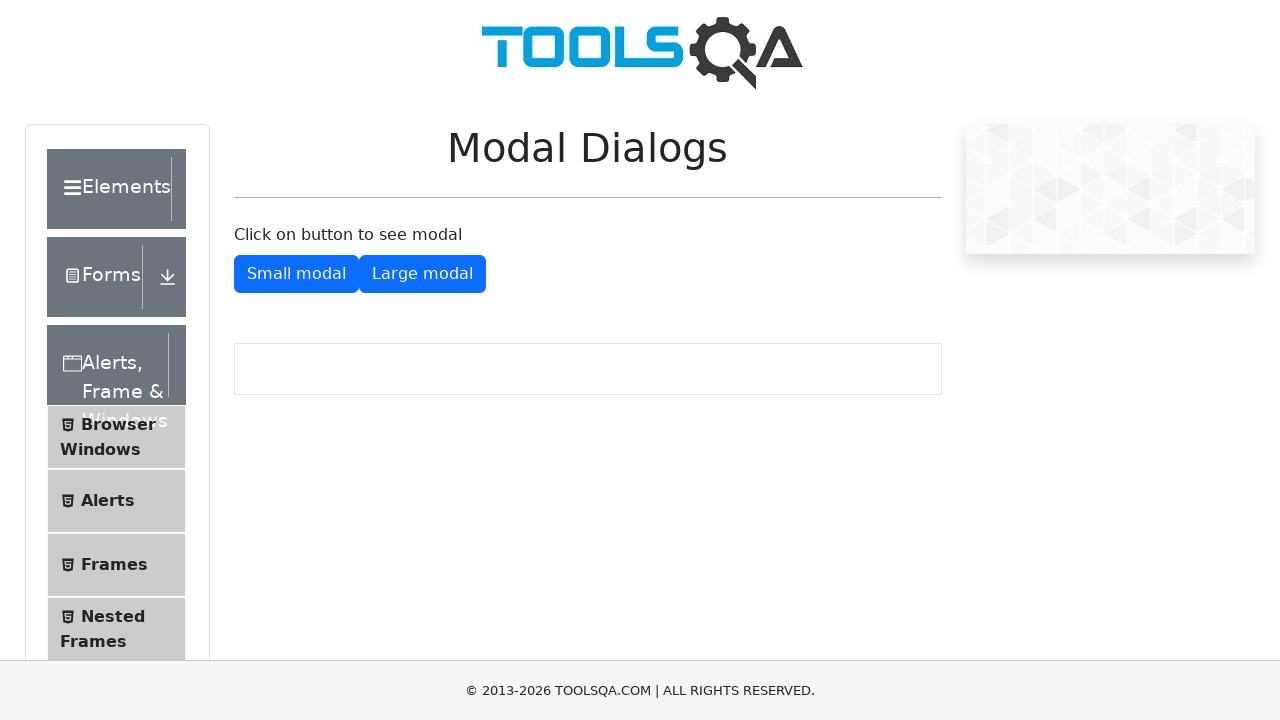